Tests hover functionality by moving the mouse over an avatar element and verifying that the caption/additional information becomes visible.

Starting URL: http://the-internet.herokuapp.com/hovers

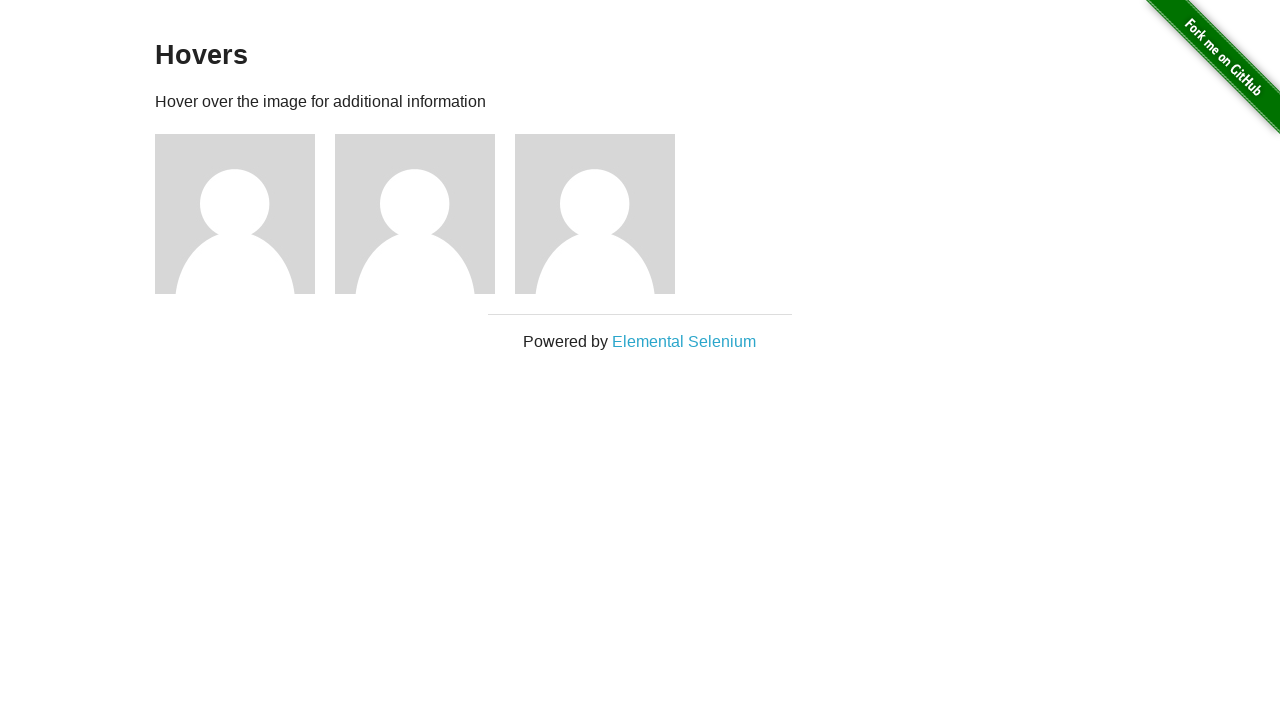

Navigated to hovers page
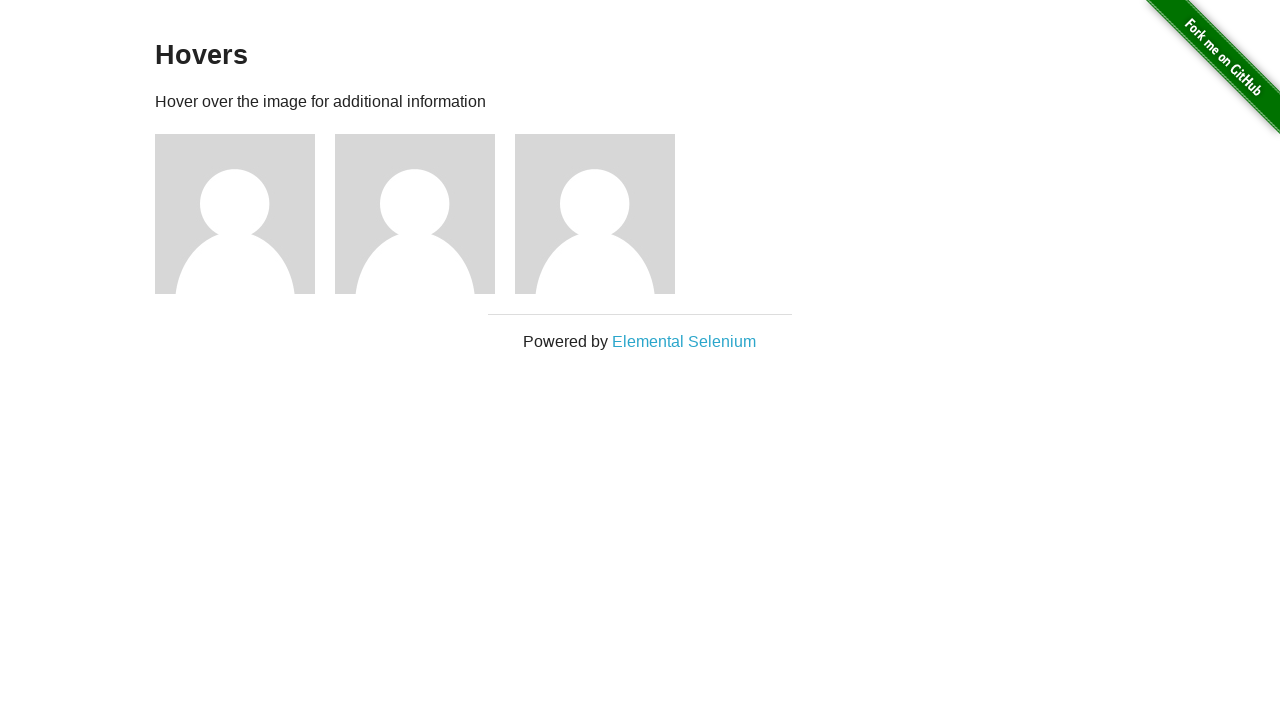

Located first avatar figure element
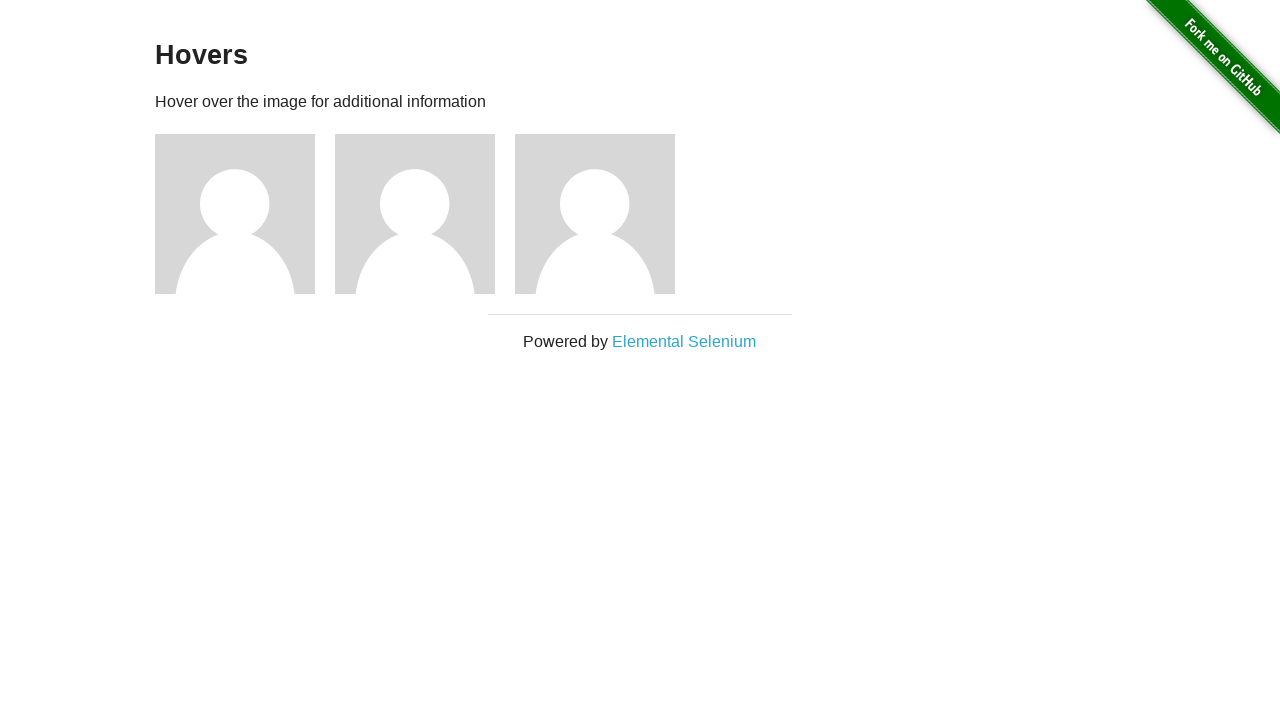

Hovered over avatar element at (245, 214) on .figure >> nth=0
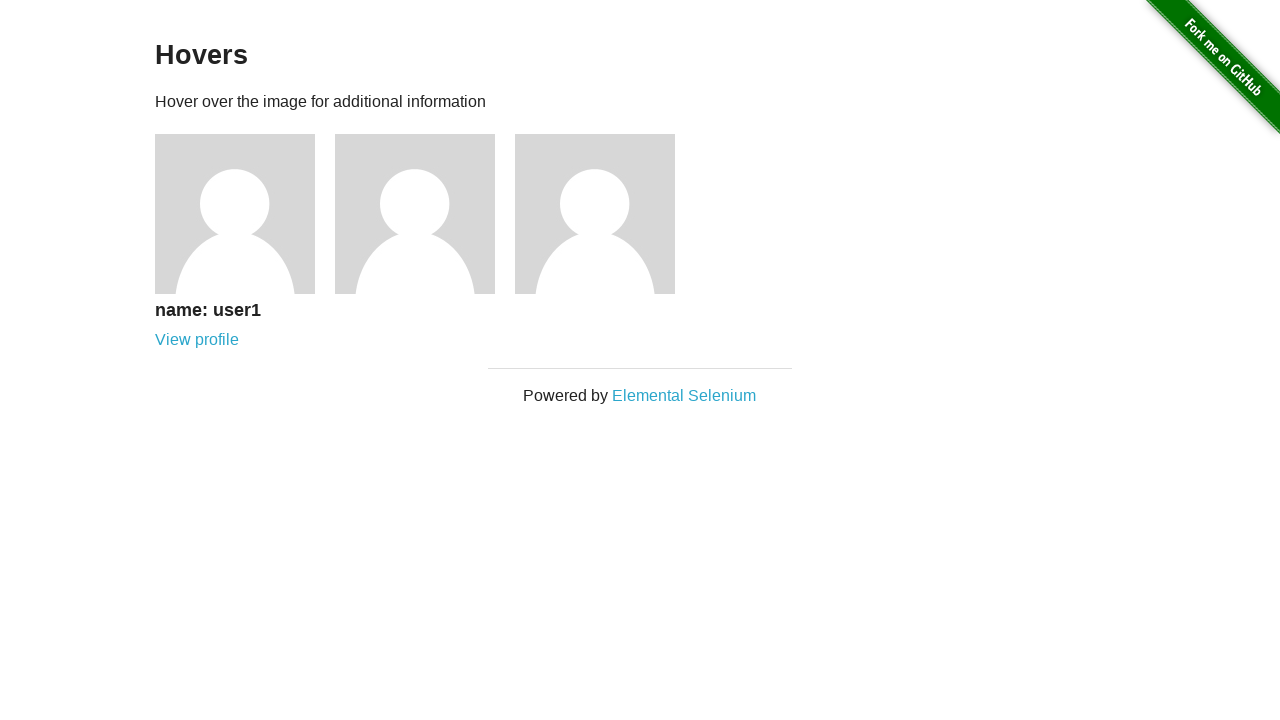

Located caption element
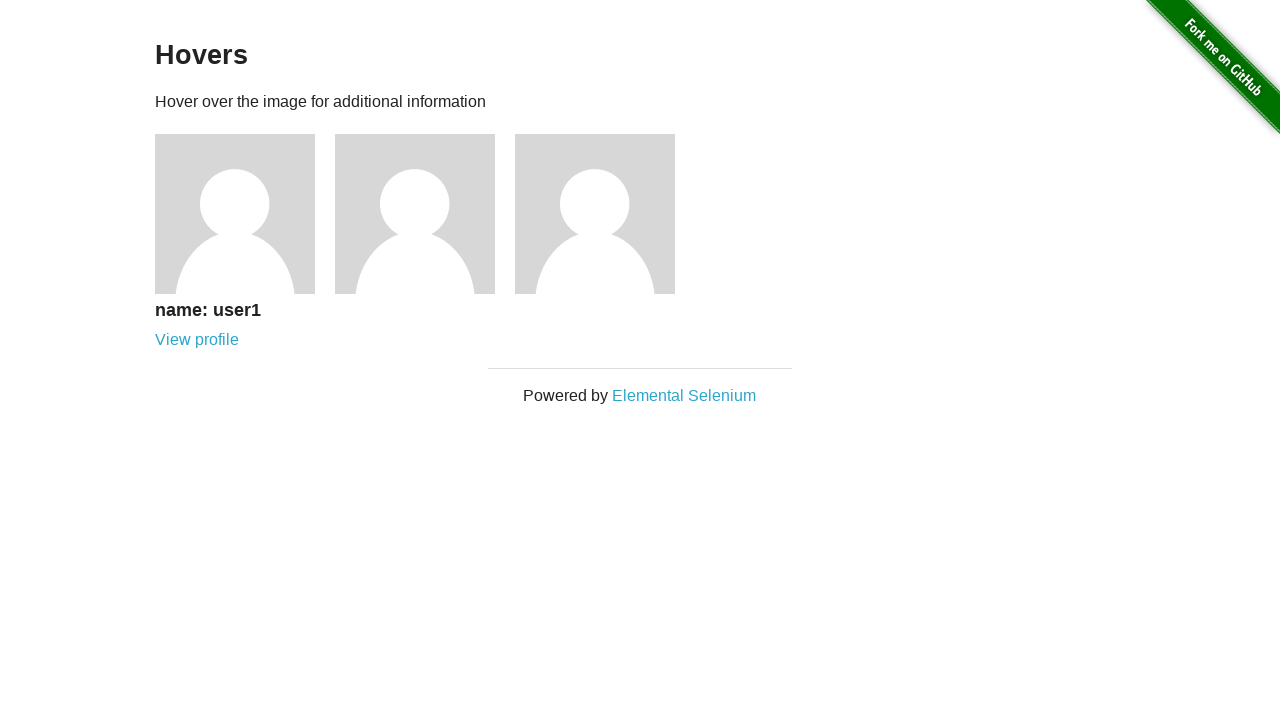

Waited for caption to become visible
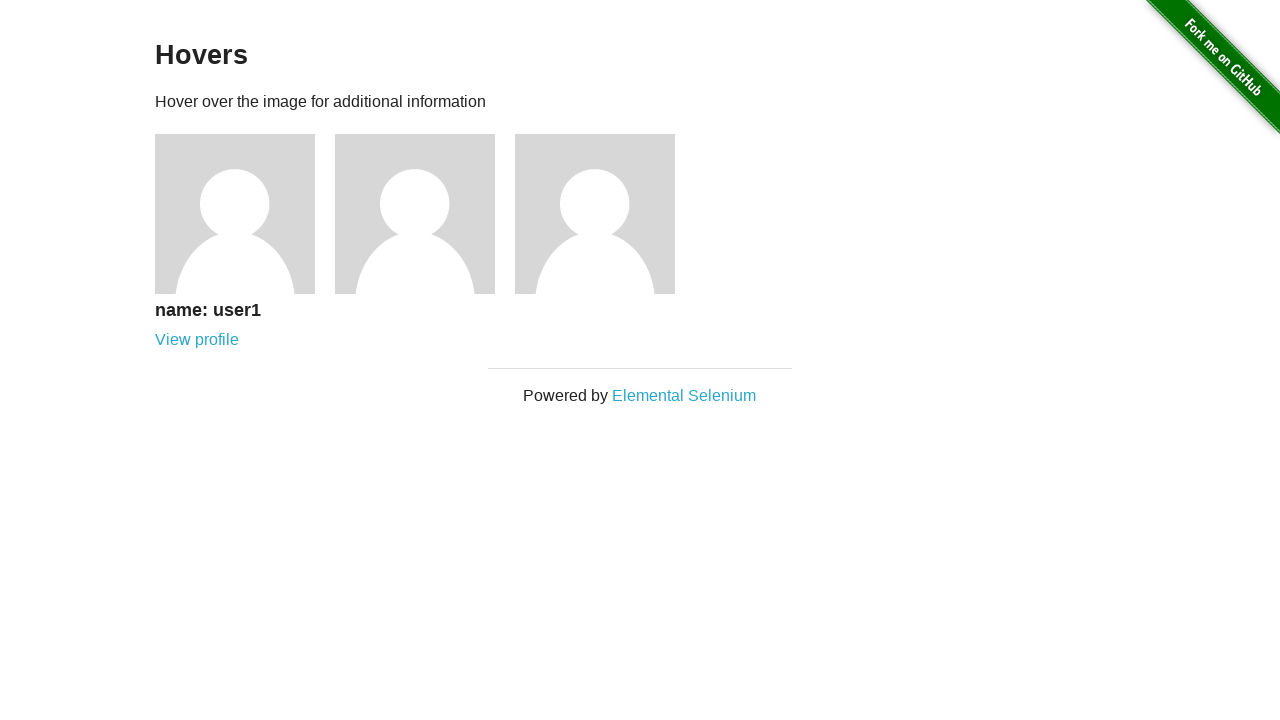

Verified caption is visible after hover
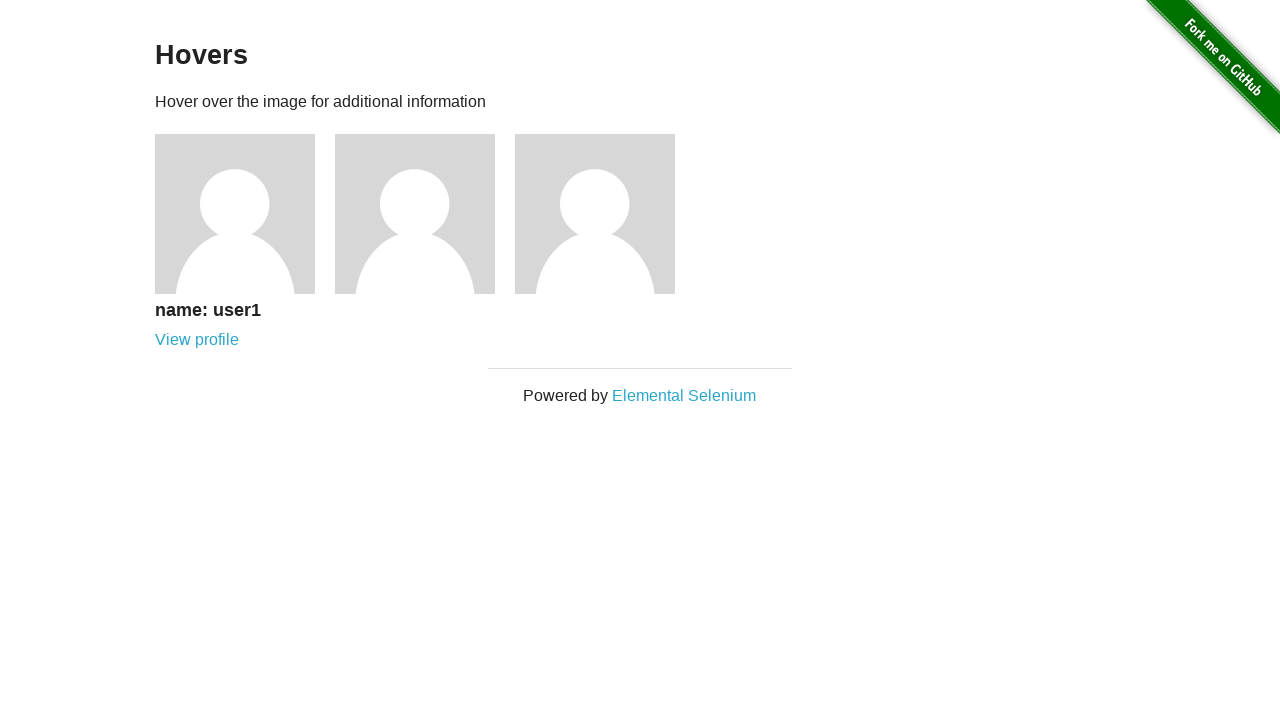

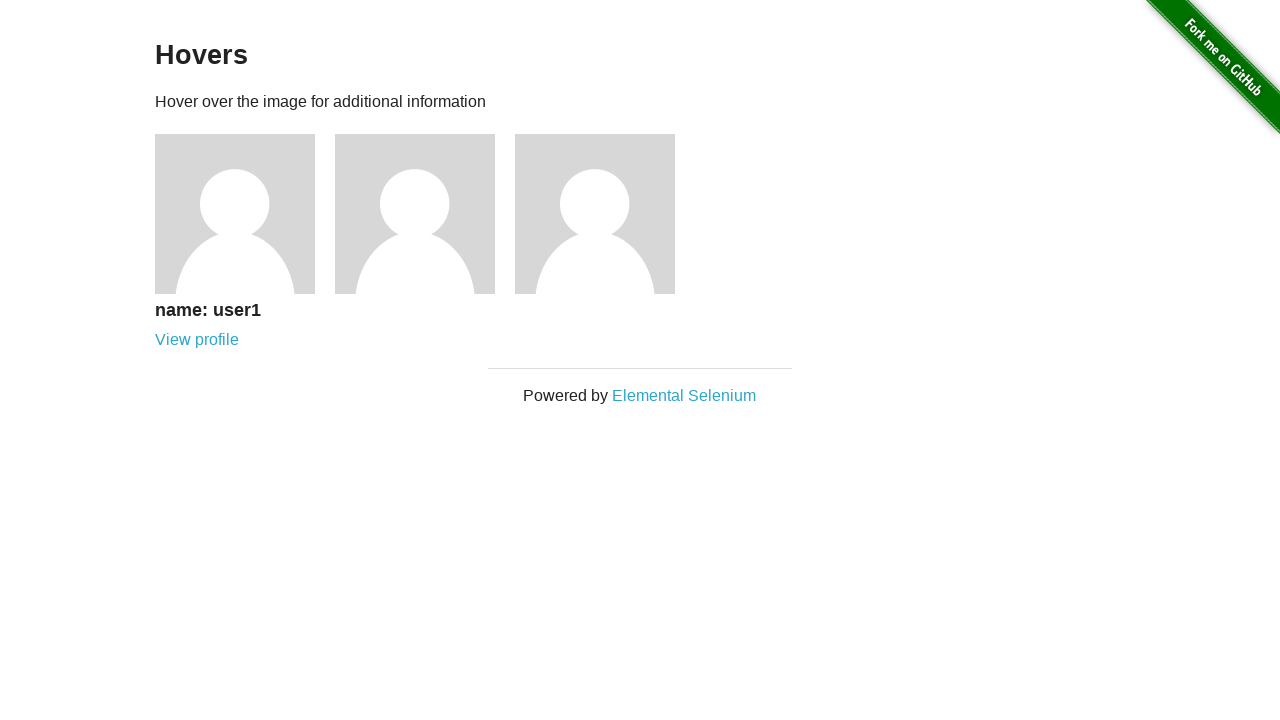